Tests that entered text is trimmed when editing a todo item

Starting URL: https://demo.playwright.dev/todomvc

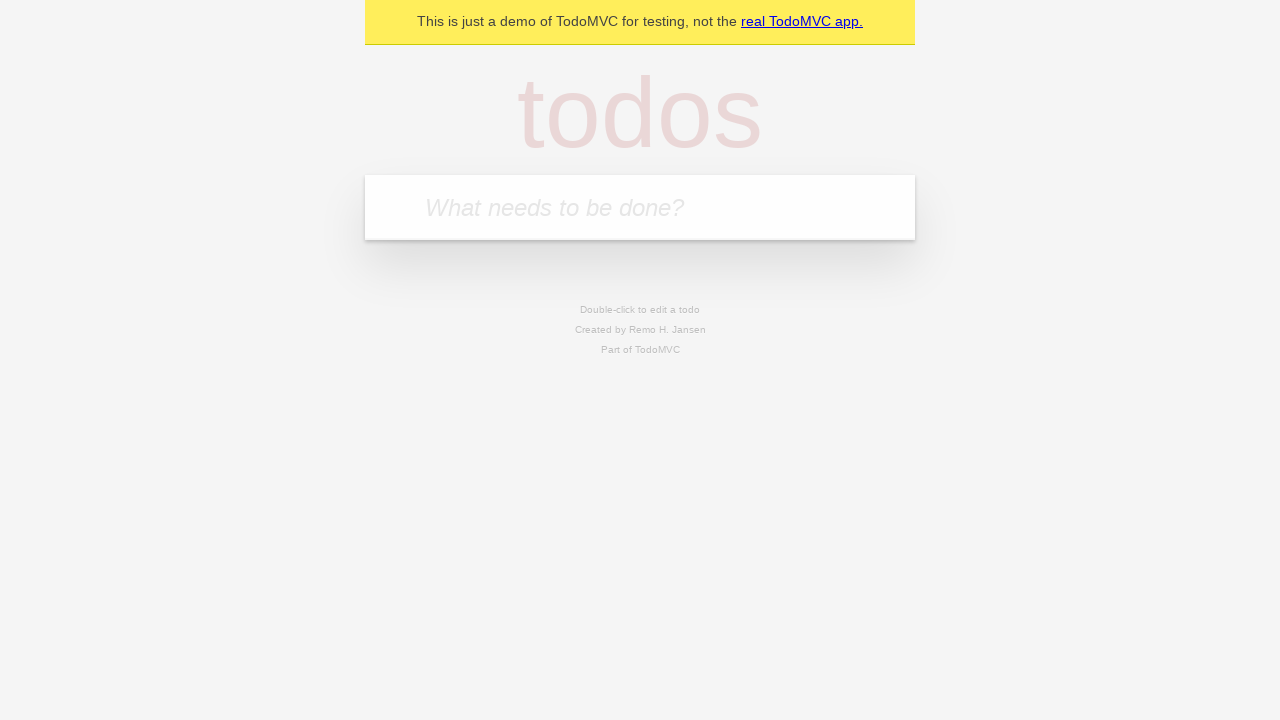

Filled todo input with 'buy some cheese' on internal:attr=[placeholder="What needs to be done?"i]
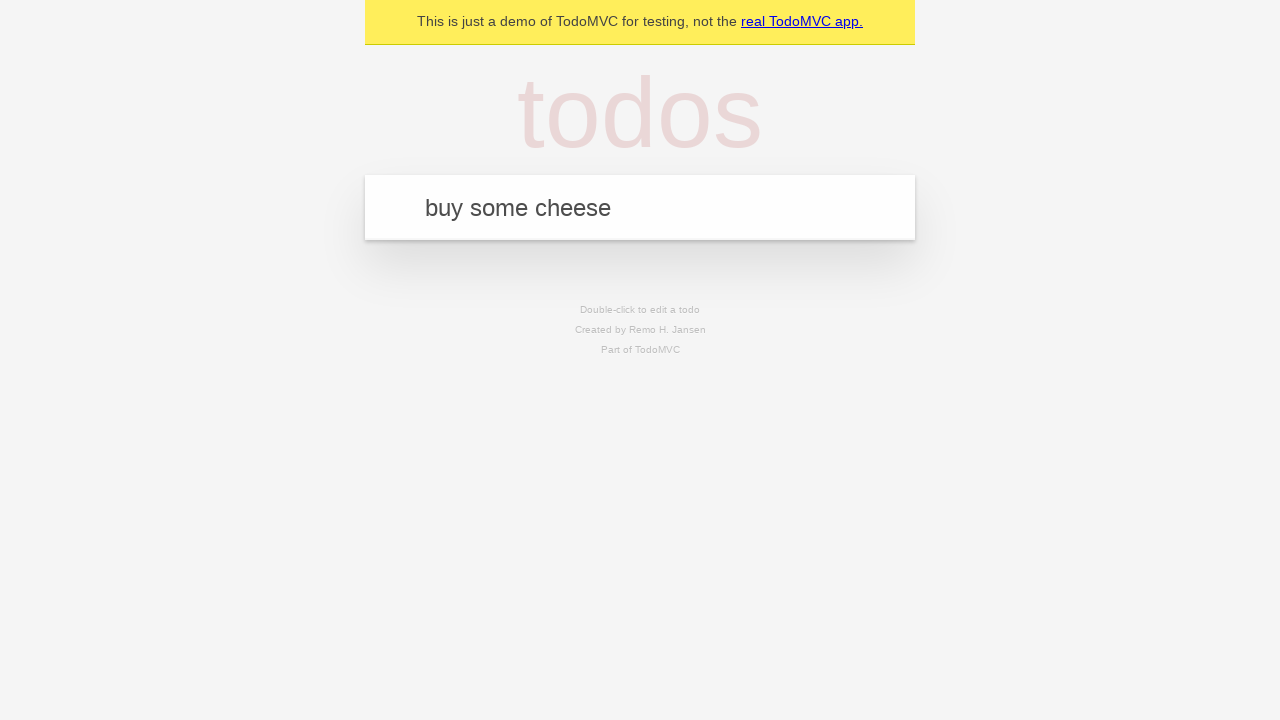

Pressed Enter to create first todo on internal:attr=[placeholder="What needs to be done?"i]
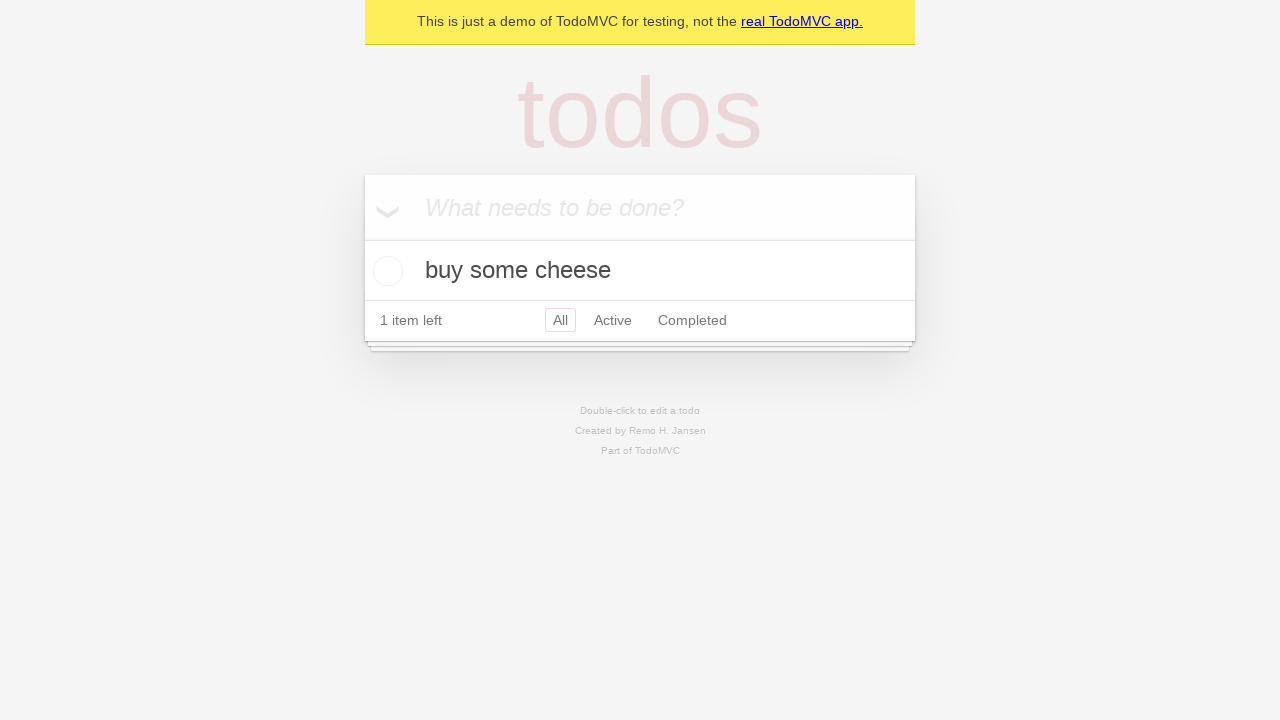

Filled todo input with 'feed the cat' on internal:attr=[placeholder="What needs to be done?"i]
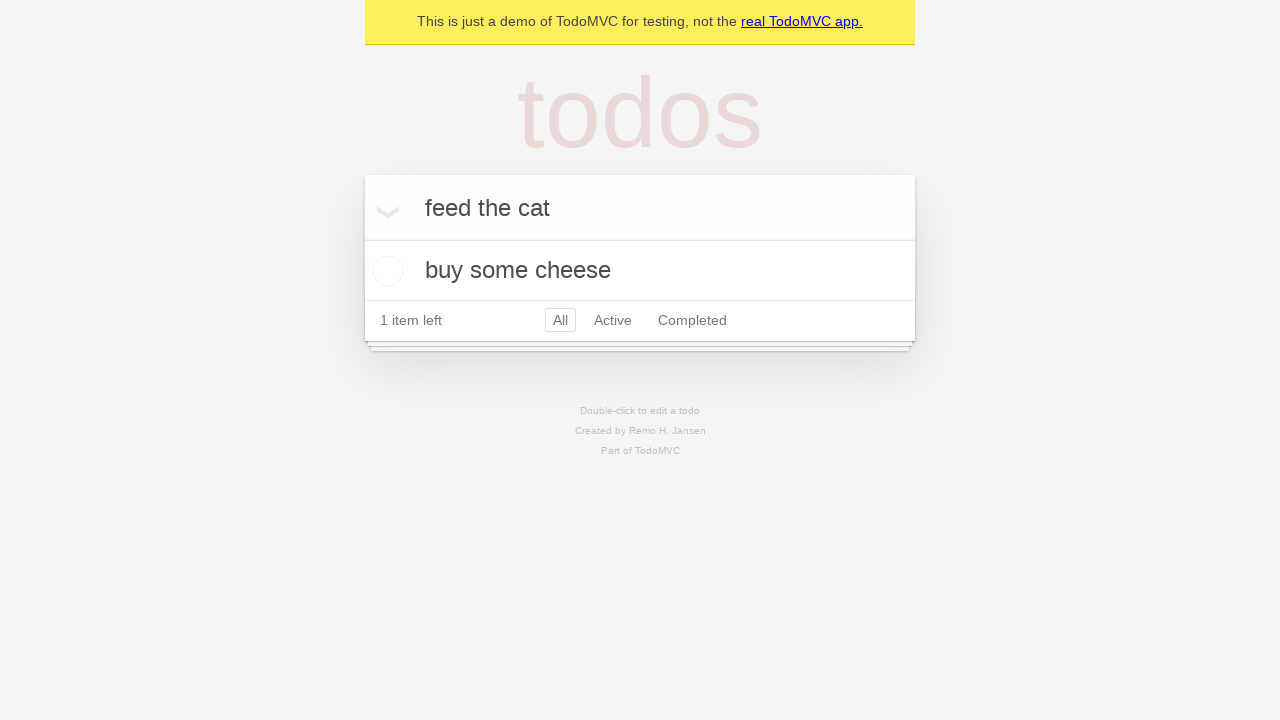

Pressed Enter to create second todo on internal:attr=[placeholder="What needs to be done?"i]
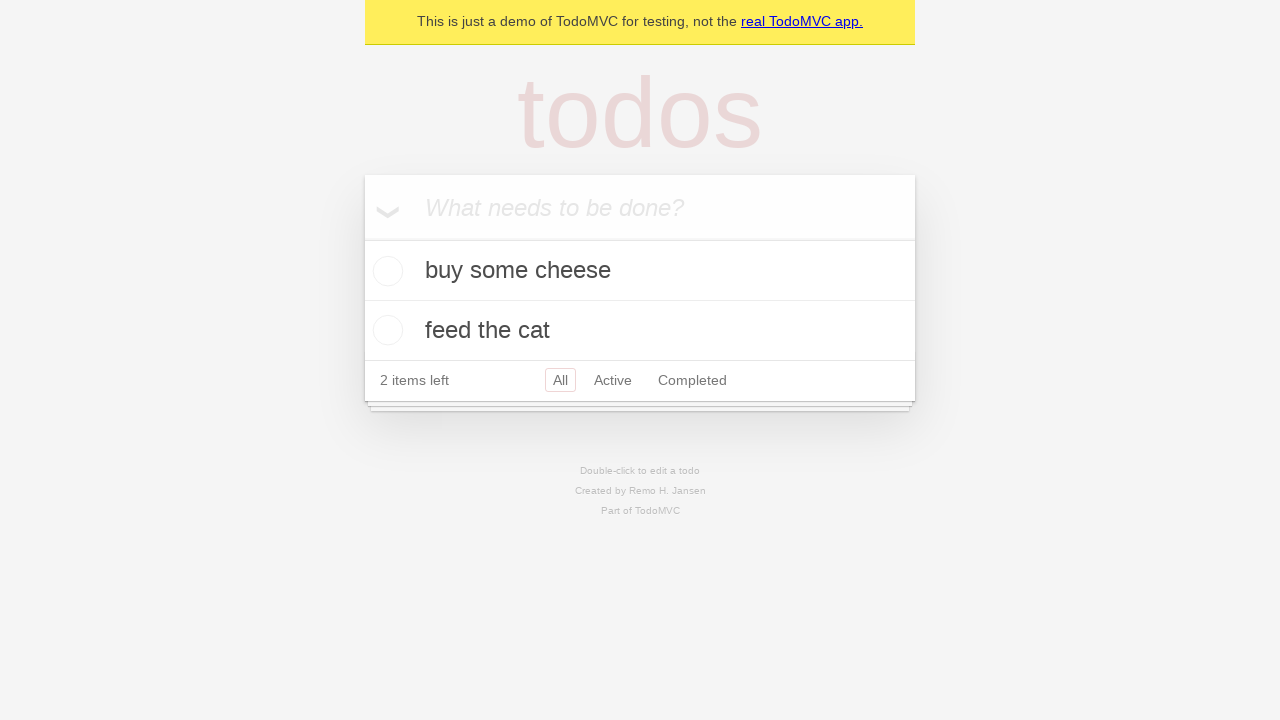

Filled todo input with 'book a doctors appointment' on internal:attr=[placeholder="What needs to be done?"i]
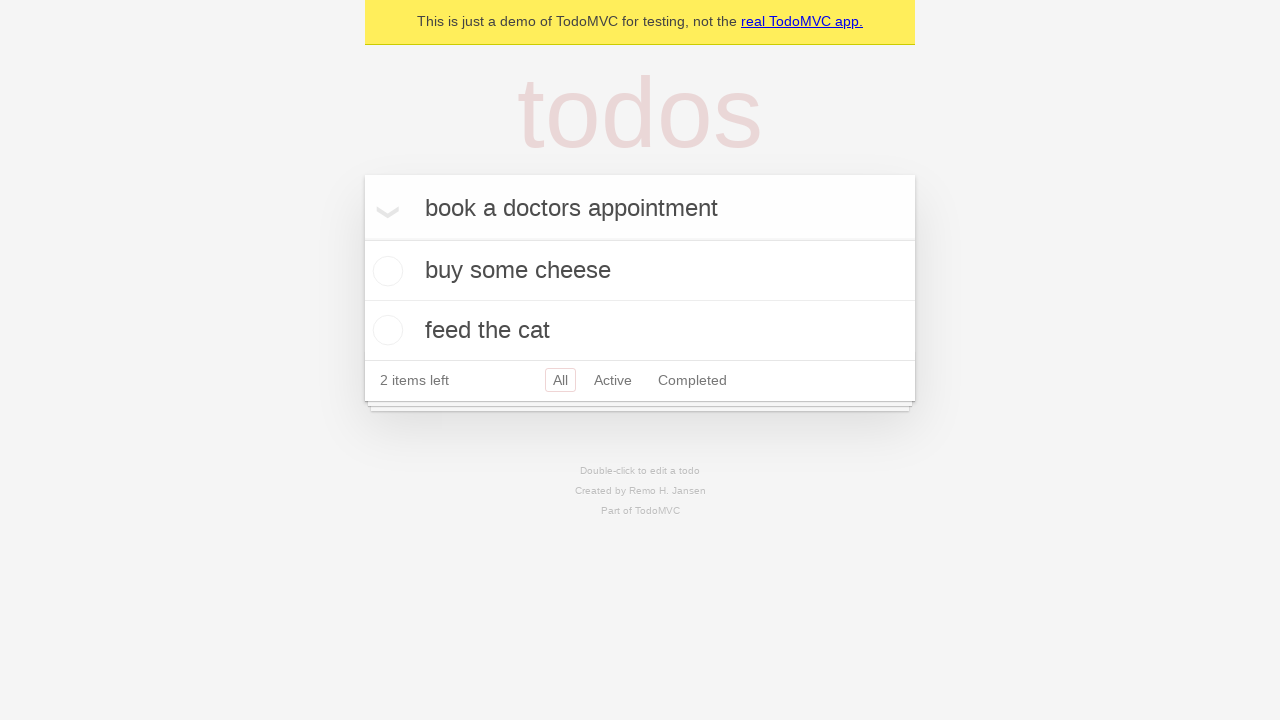

Pressed Enter to create third todo on internal:attr=[placeholder="What needs to be done?"i]
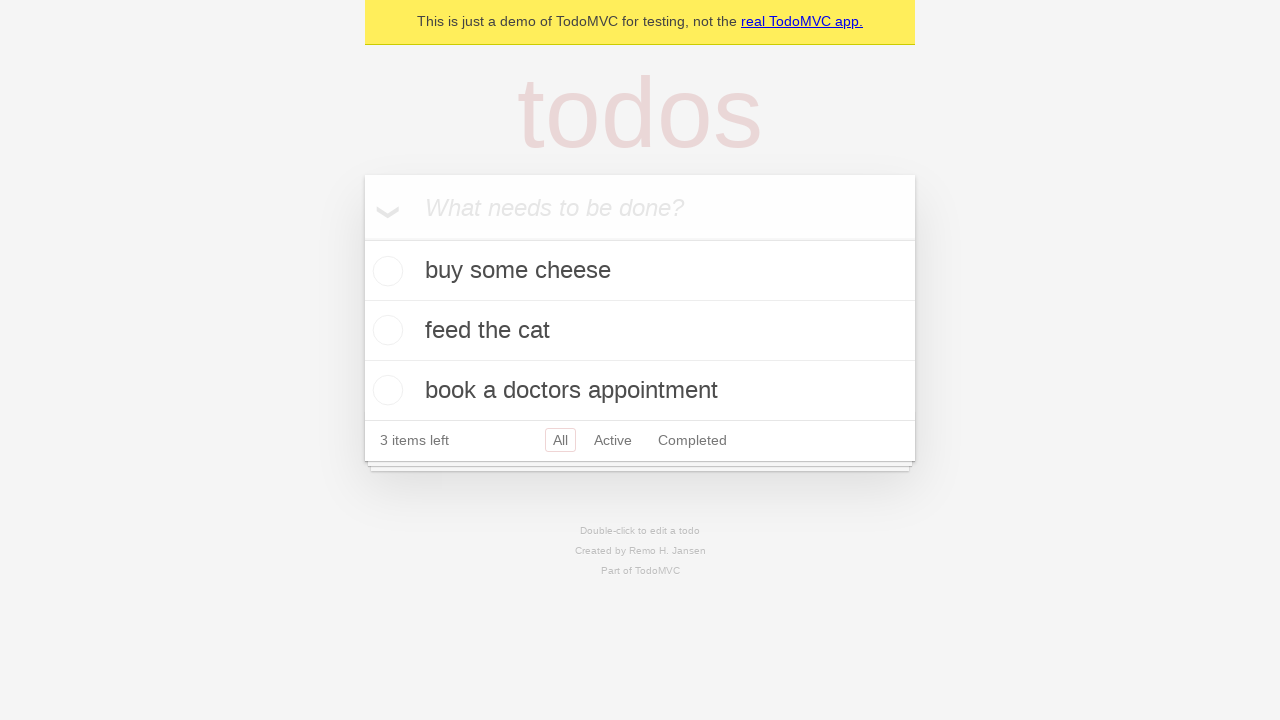

Double-clicked second todo item to enter edit mode at (640, 331) on internal:testid=[data-testid="todo-item"s] >> nth=1
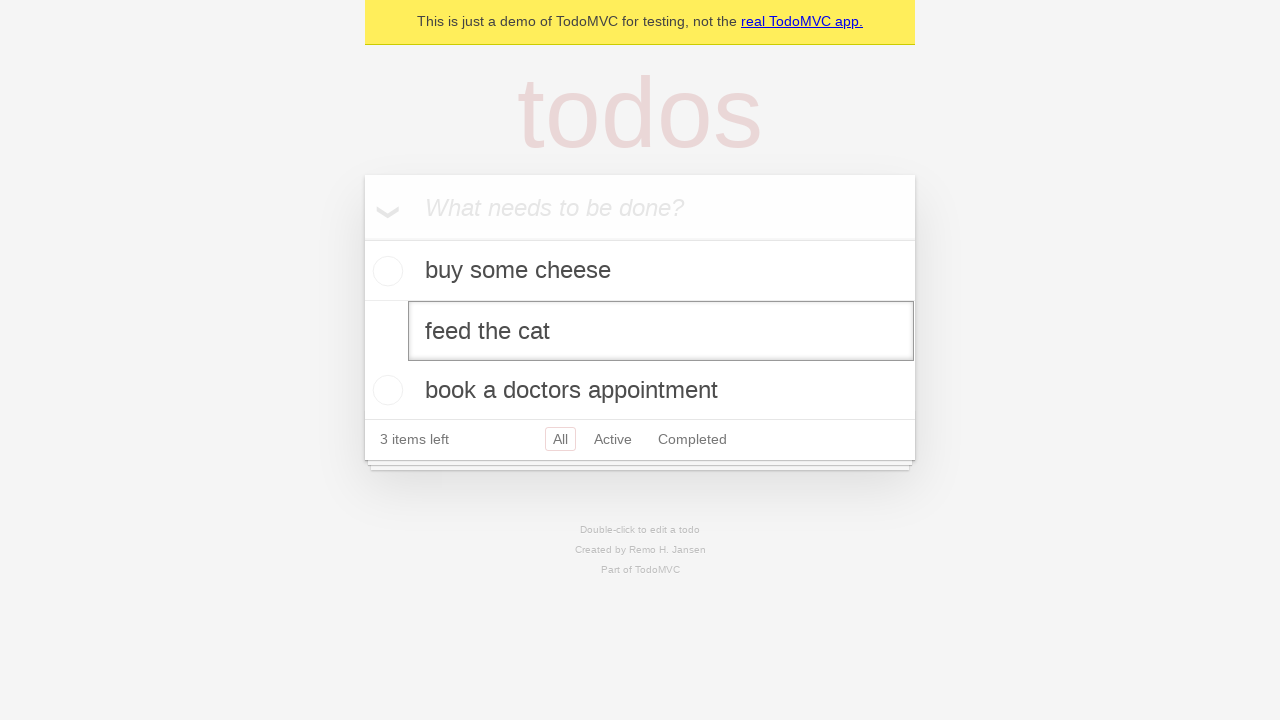

Filled edit textbox with text containing leading and trailing spaces on internal:testid=[data-testid="todo-item"s] >> nth=1 >> internal:role=textbox[nam
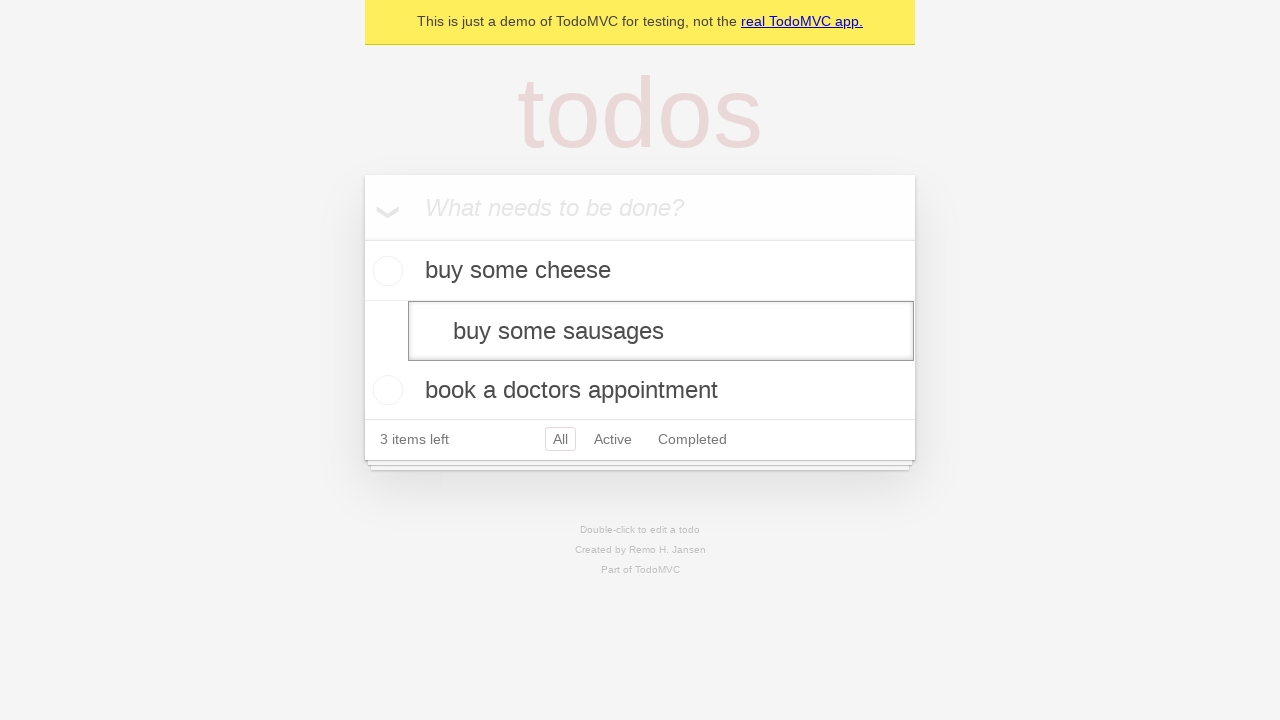

Pressed Enter to confirm edit and submit trimmed text on internal:testid=[data-testid="todo-item"s] >> nth=1 >> internal:role=textbox[nam
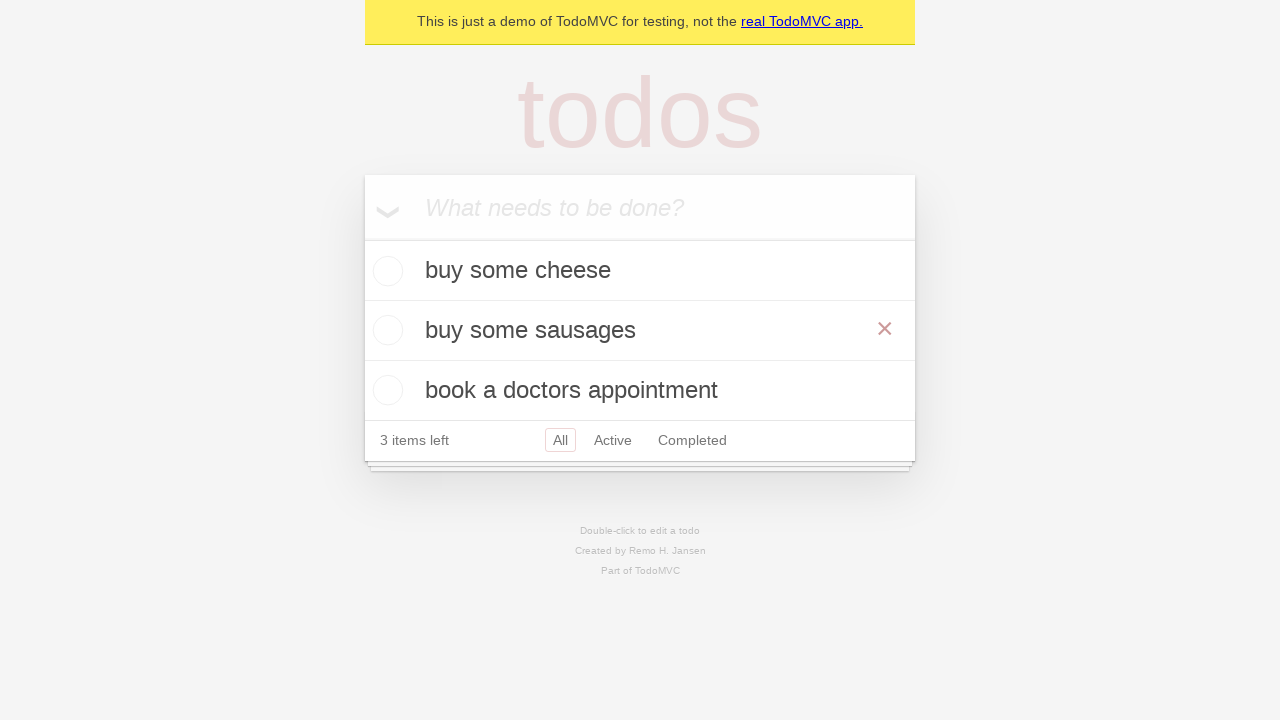

Waited for todo item to update after edit
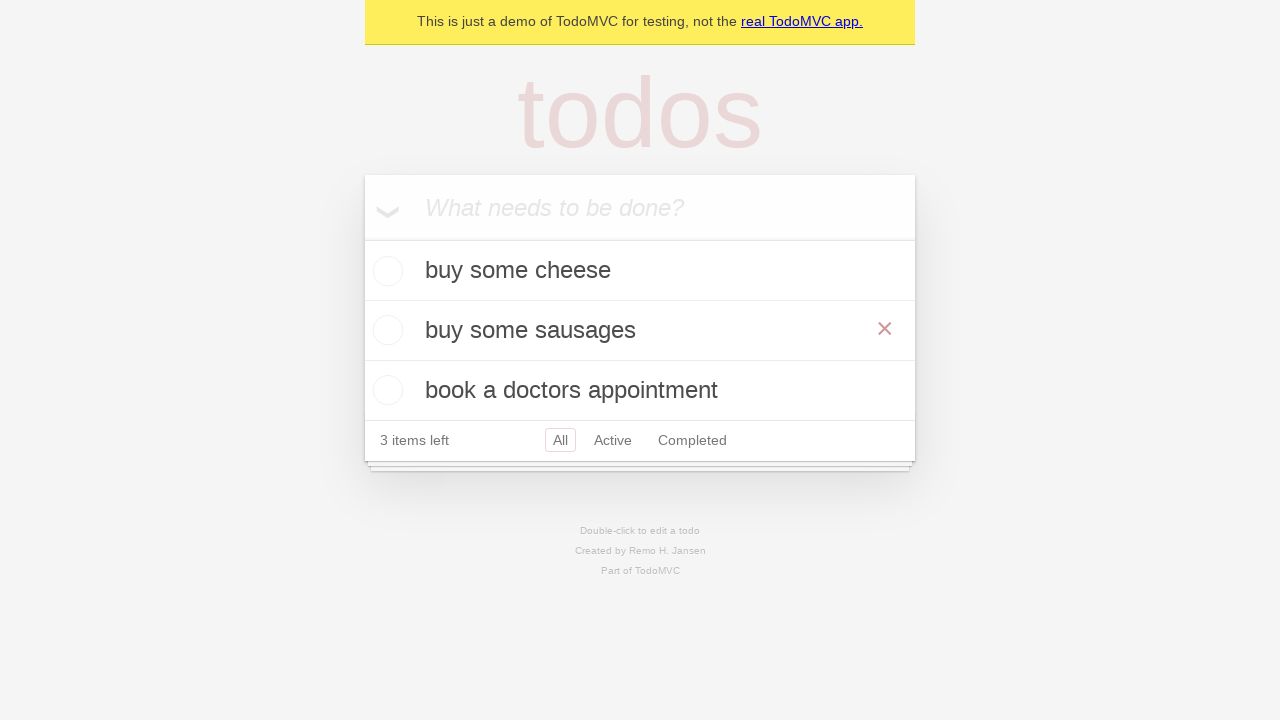

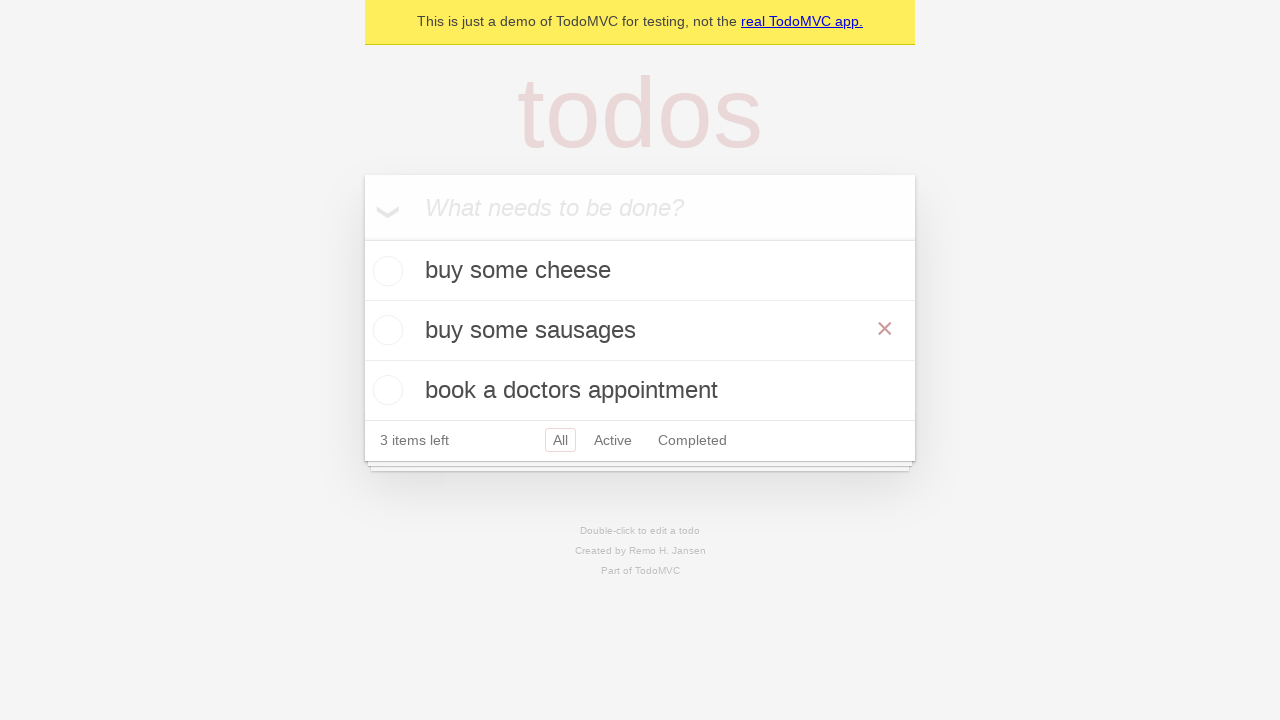